Tests clearing and filling a text input field

Starting URL: https://omayo.blogspot.com/

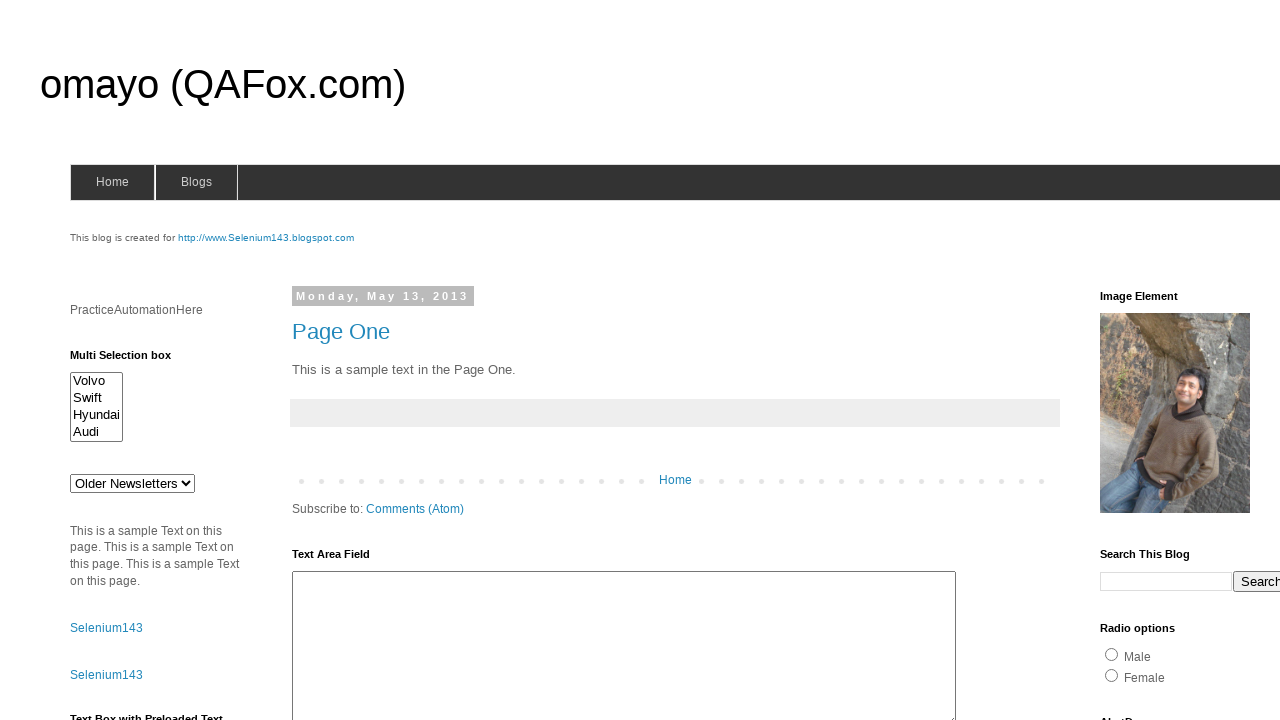

Cleared textbox1 field on #textbox1
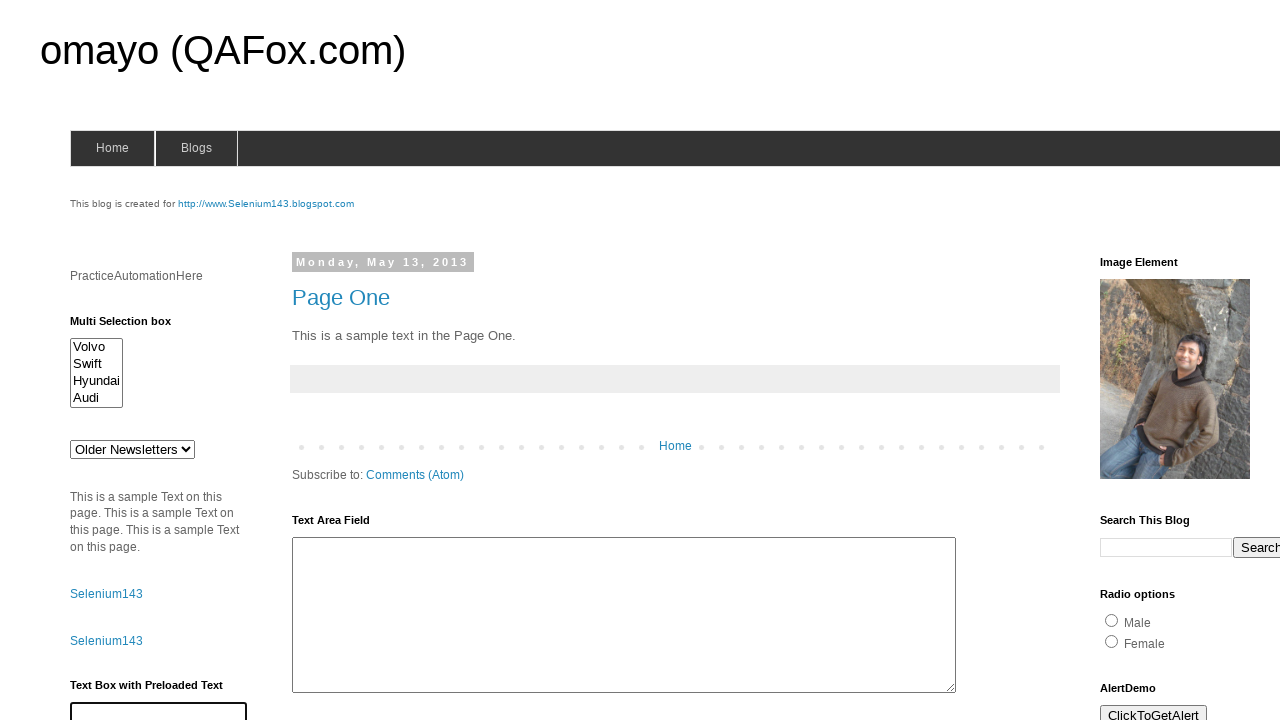

Filled textbox1 with 'Martynas' on #textbox1
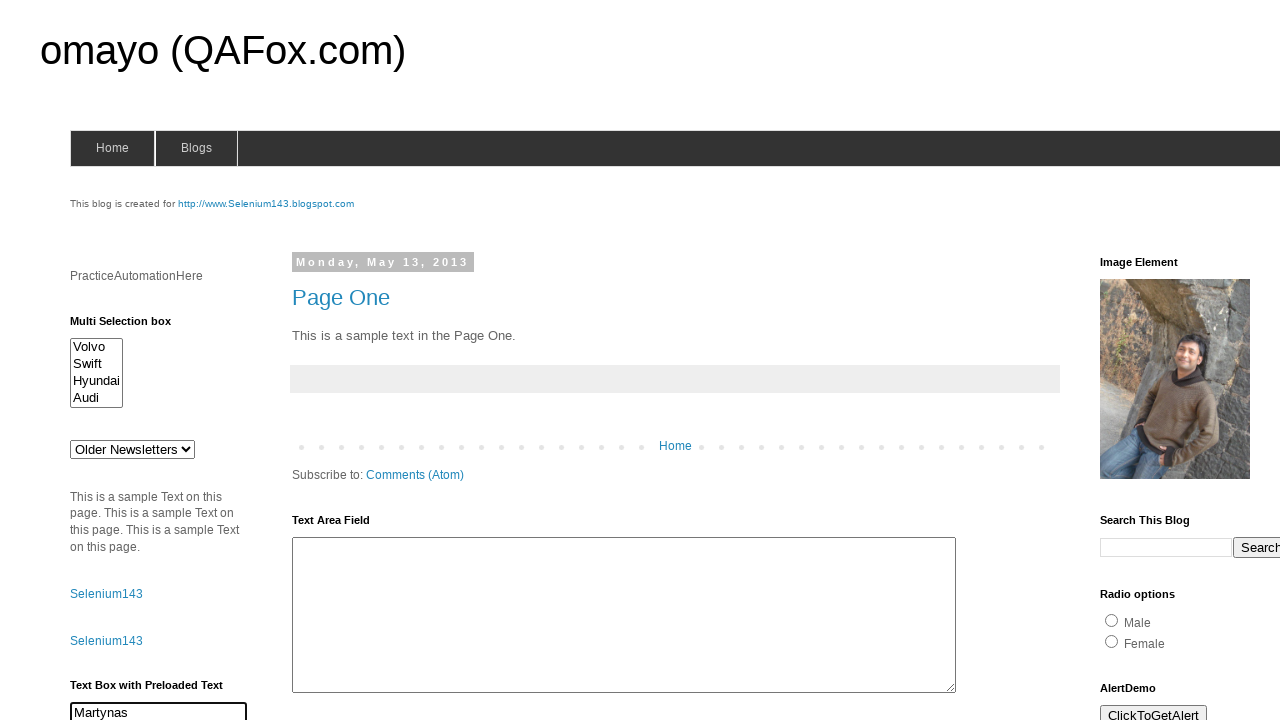

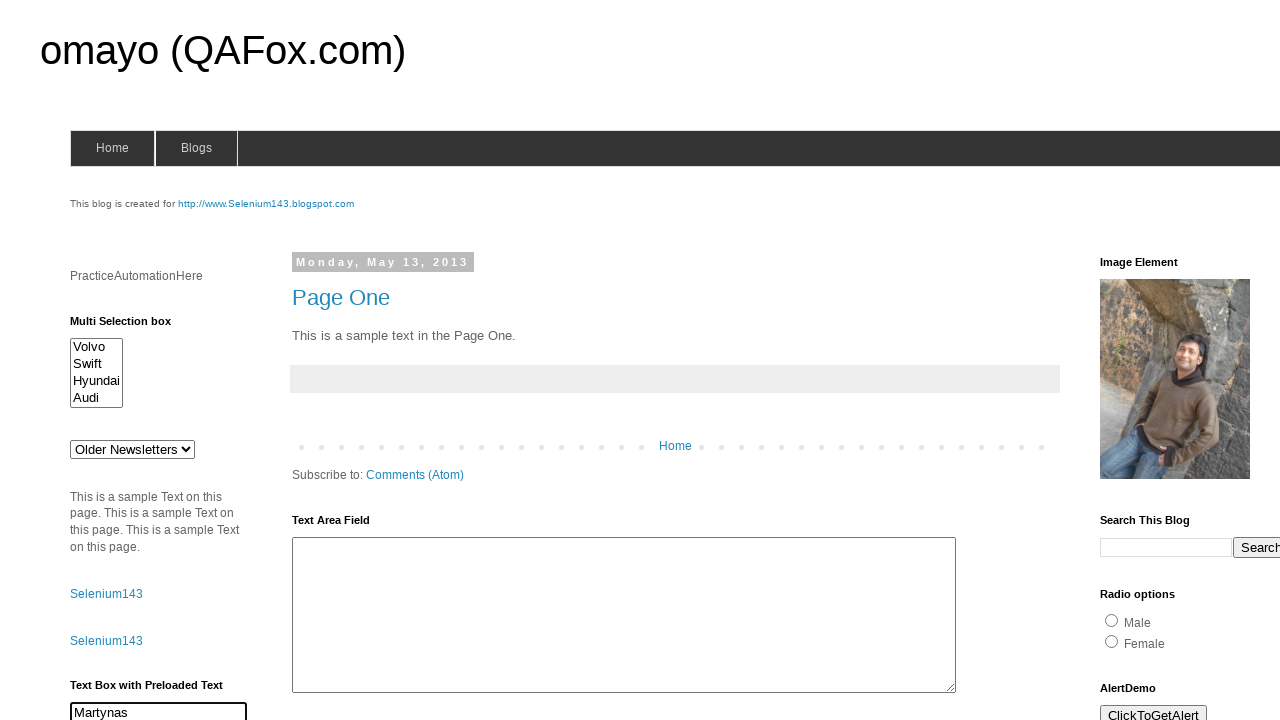